Navigates to the TechBeamers website and verifies the page loads successfully

Starting URL: https://www.techbeamers.com/

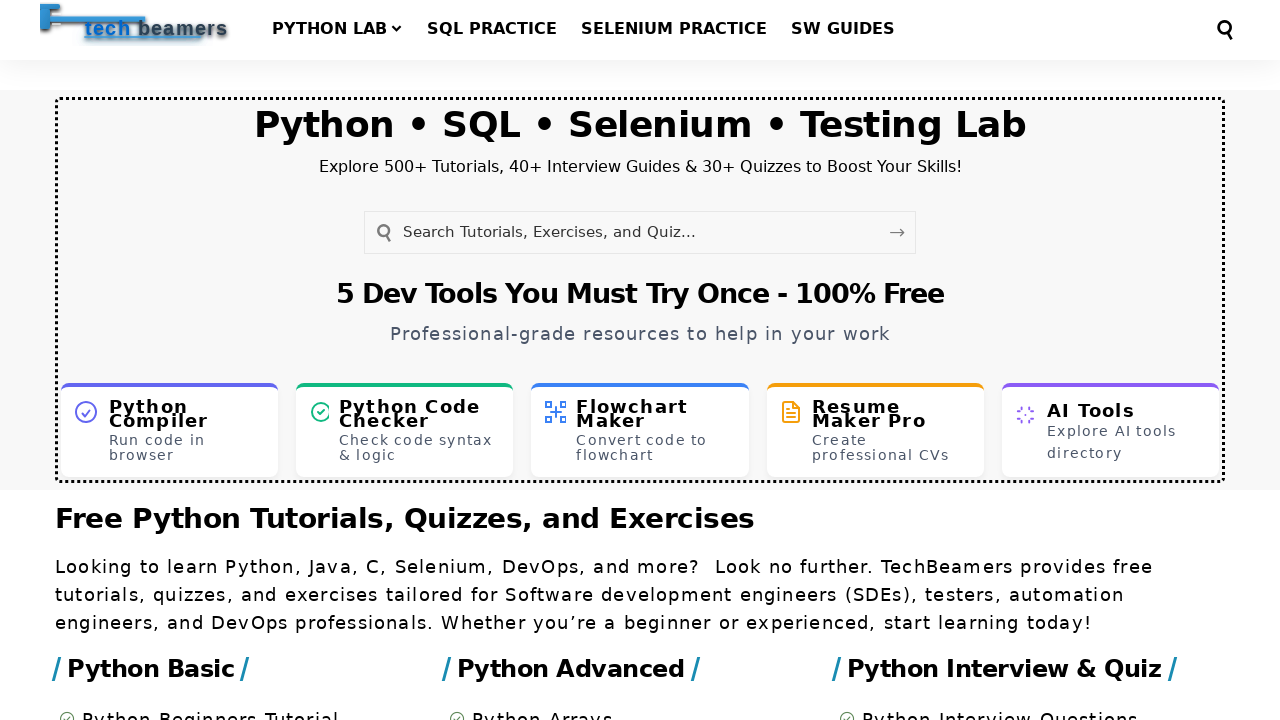

Waited for page DOM to load
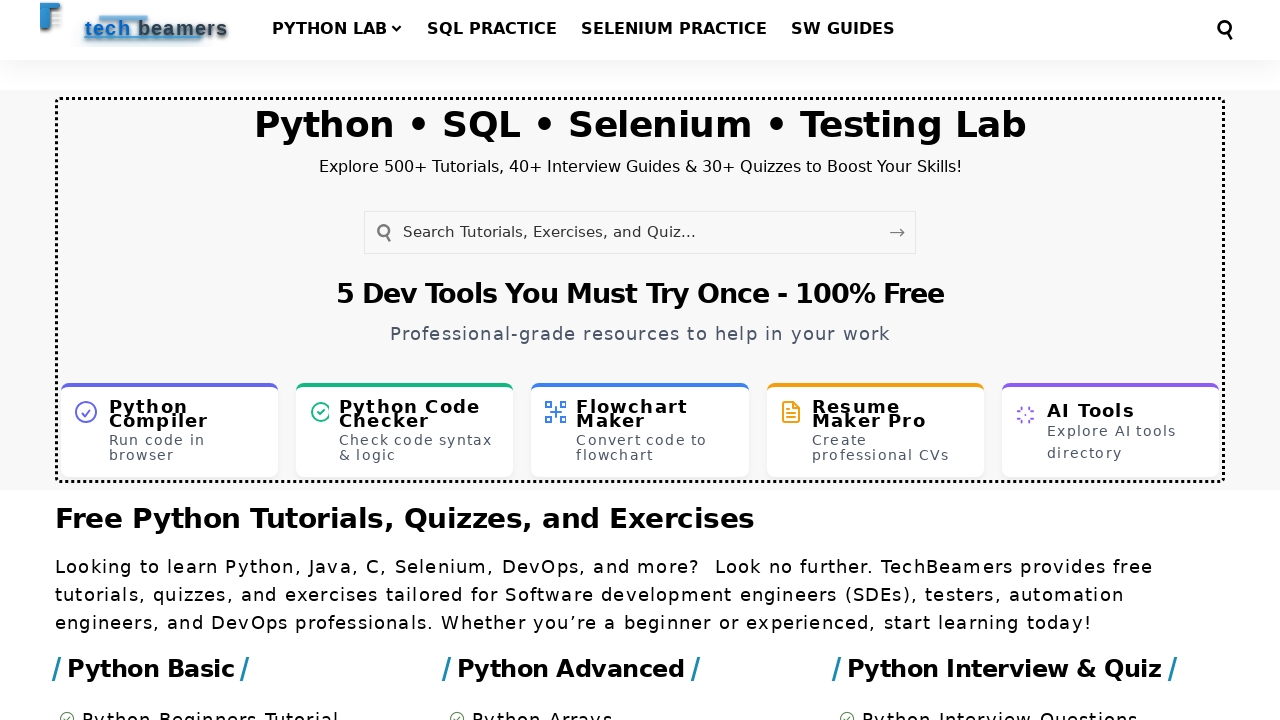

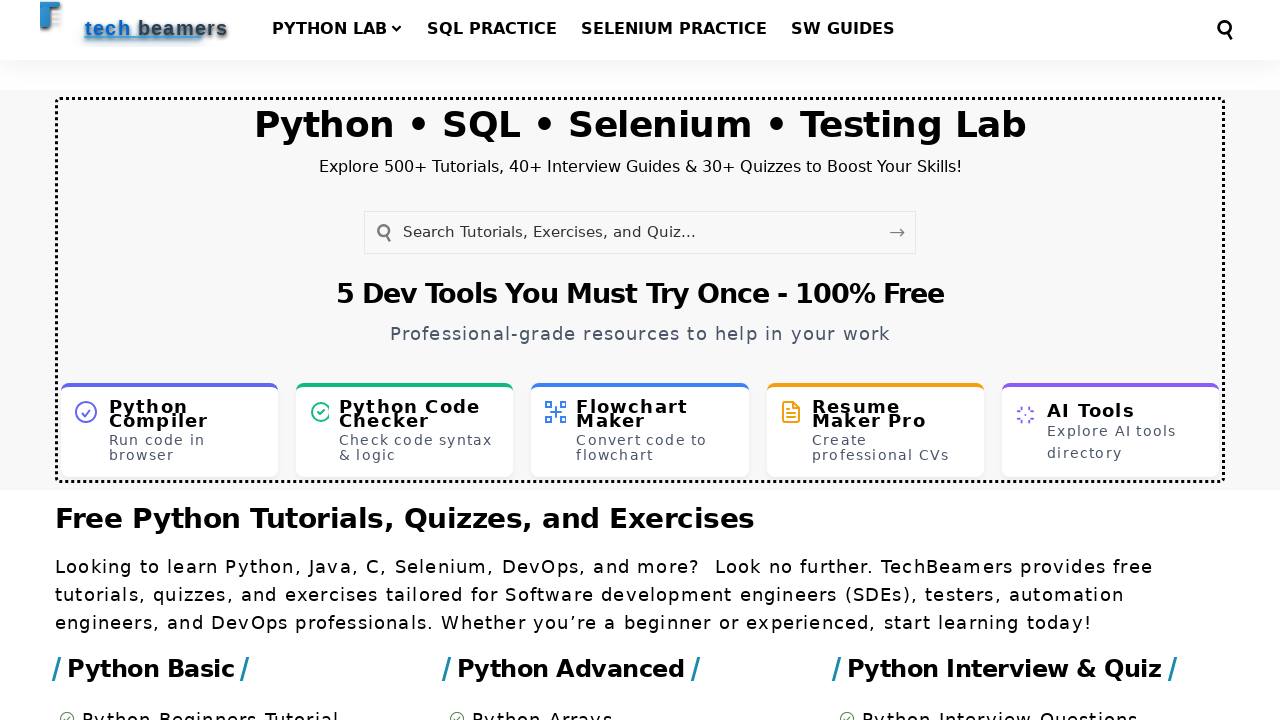